Navigates to a practice automation page, verifies the page title, scrolls down the page, and locates footer links in the navigation section.

Starting URL: https://rahulshettyacademy.com/AutomationPractice/

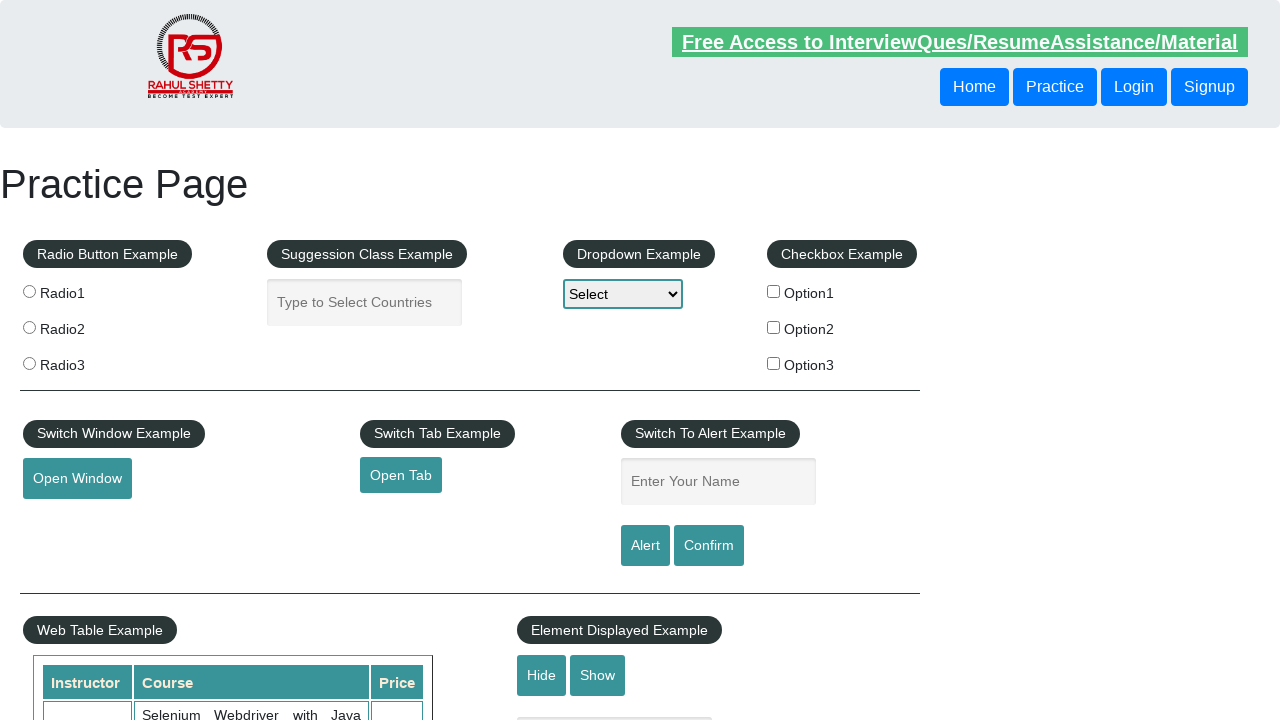

Navigated to practice automation page at https://rahulshettyacademy.com/AutomationPractice/
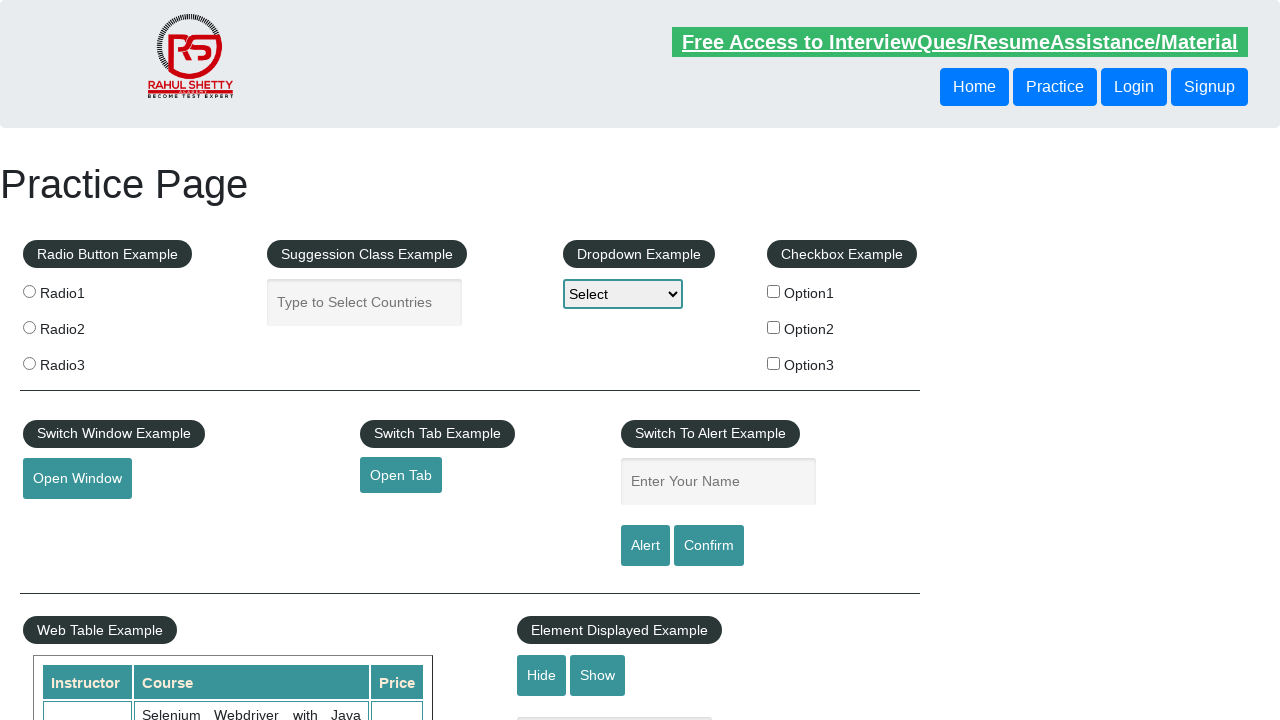

Verified page title is 'Practice Page'
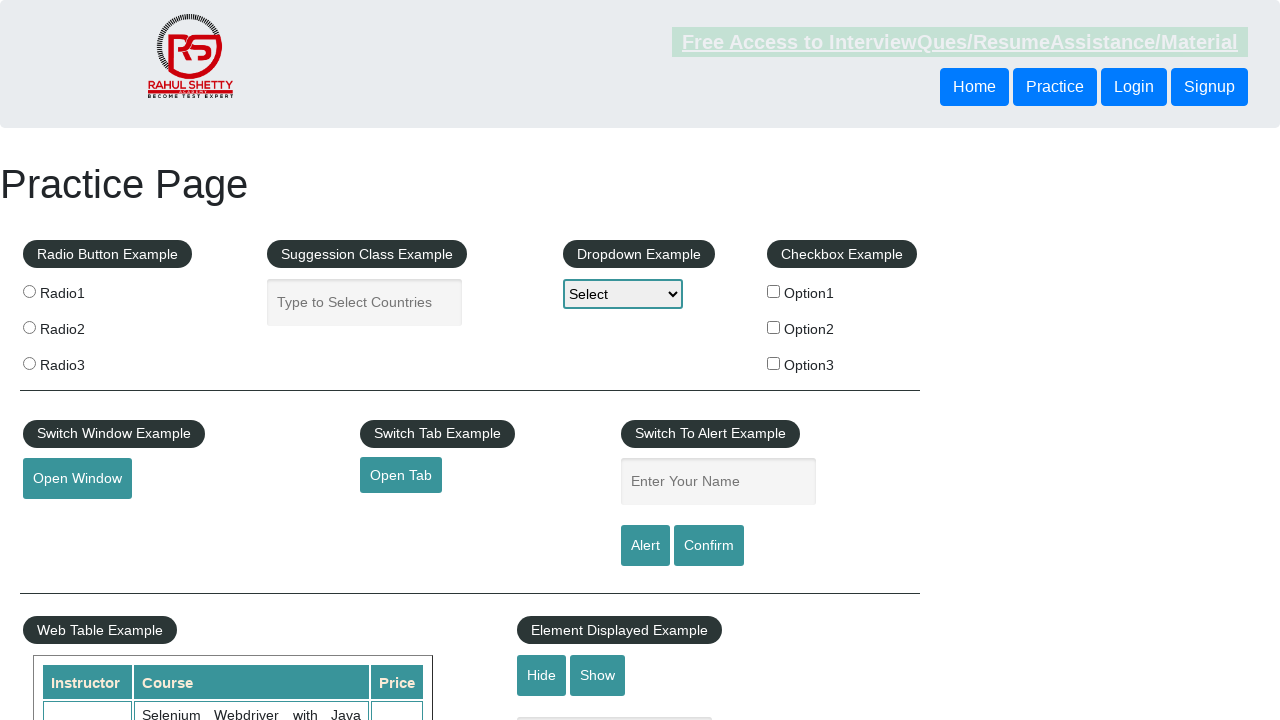

Scrolled down 2000 pixels to reveal footer section
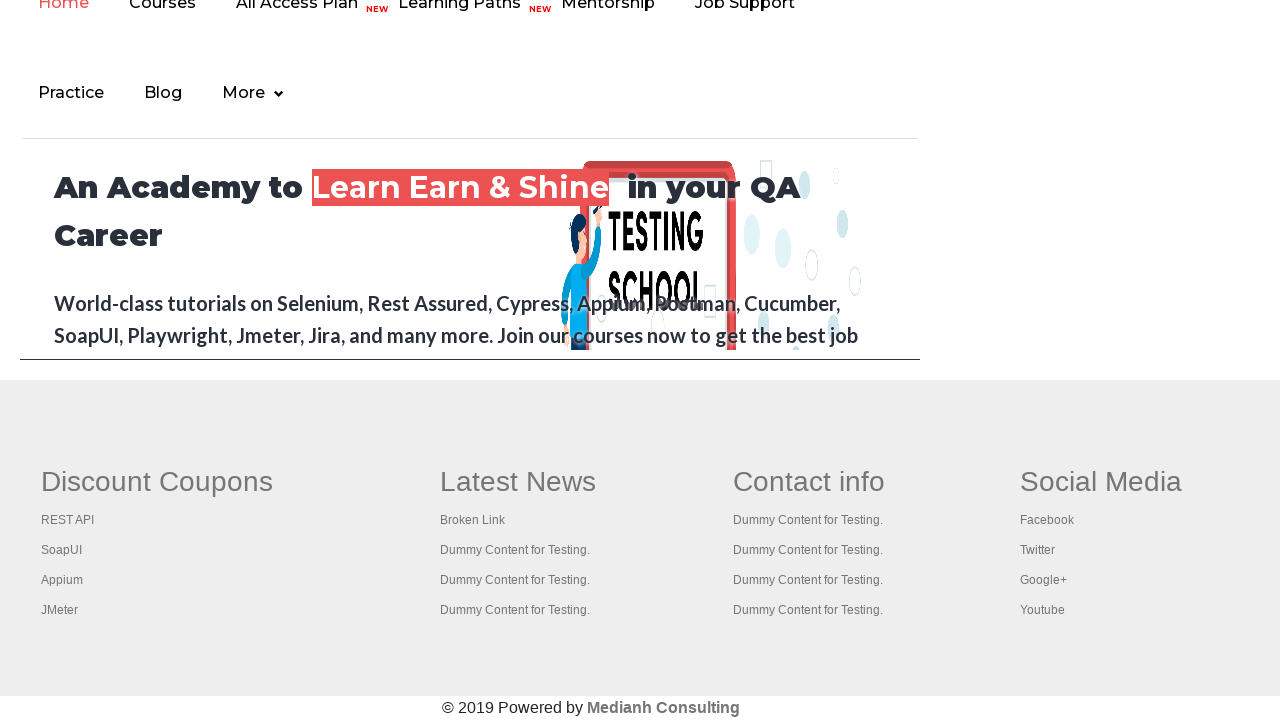

Waited for footer links in first column to be available
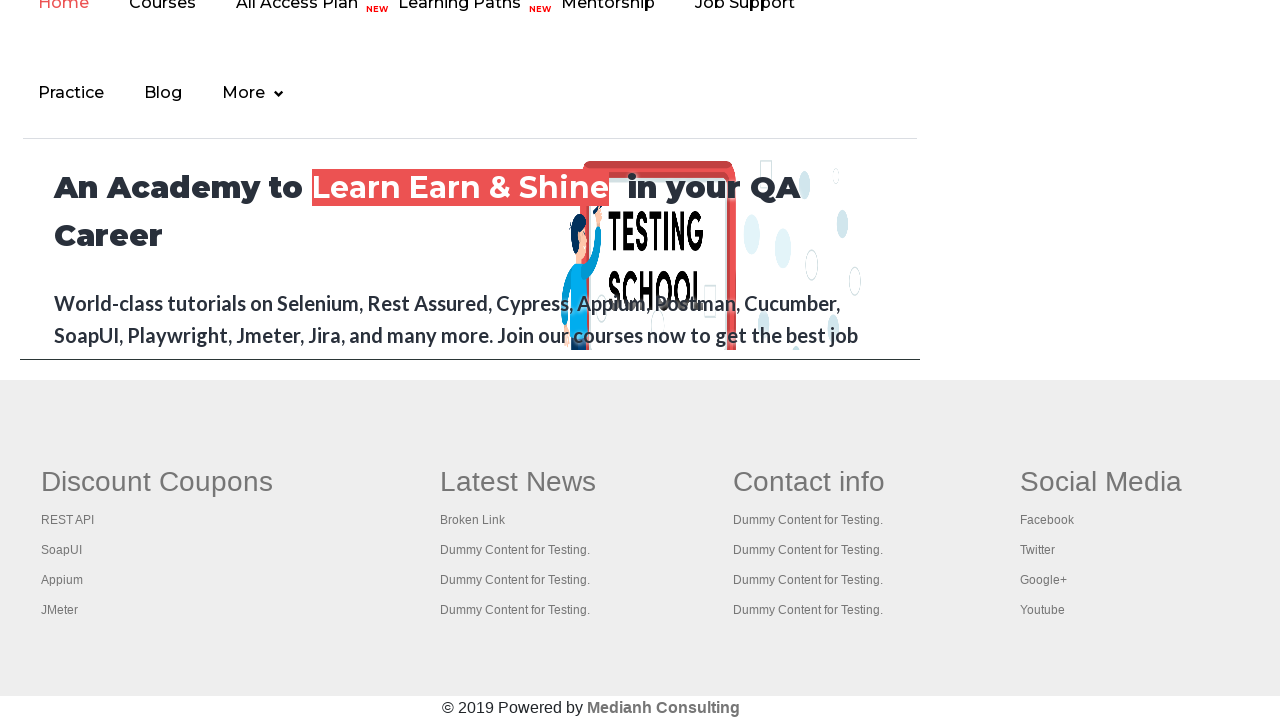

Located all footer links in the navigation section
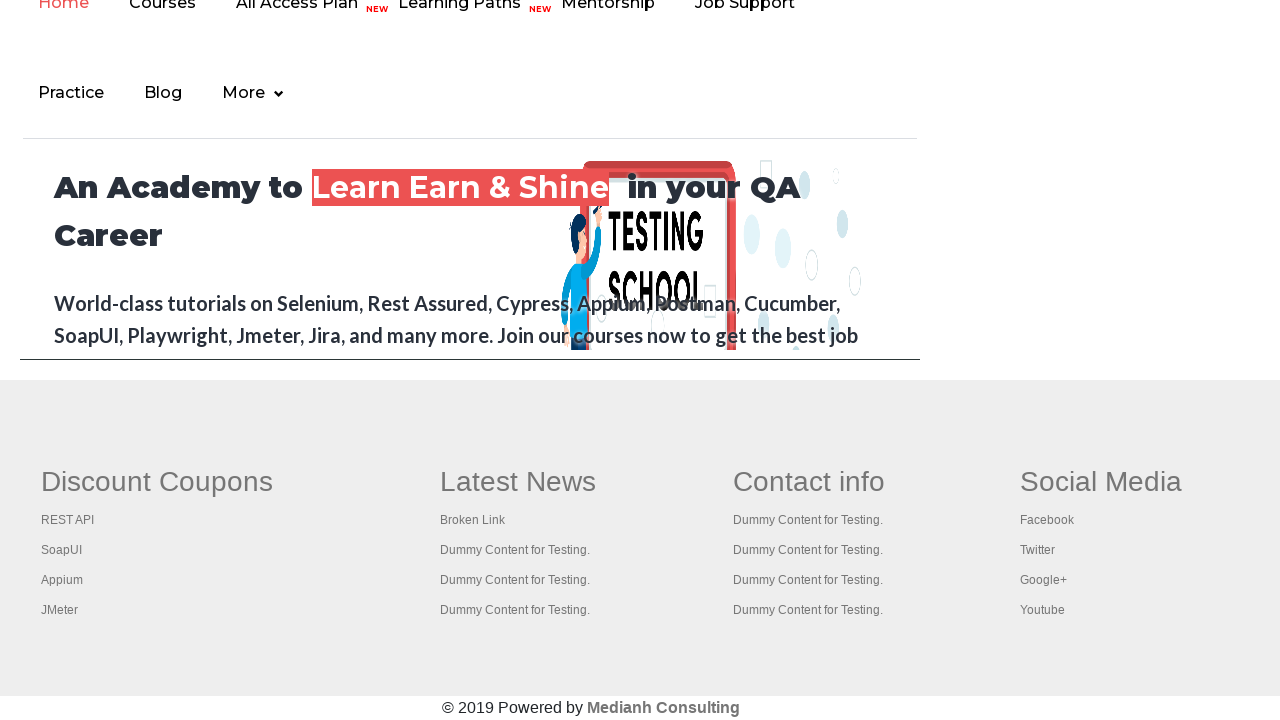

Waited for first footer link to be ready
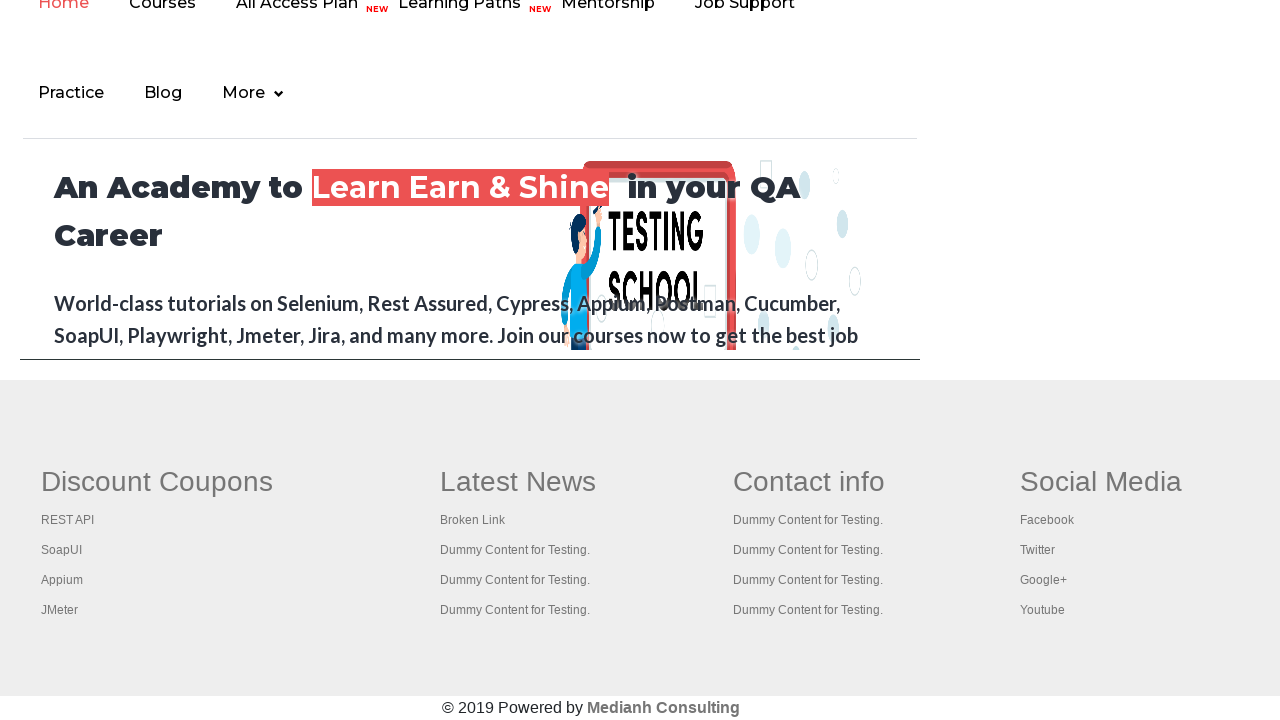

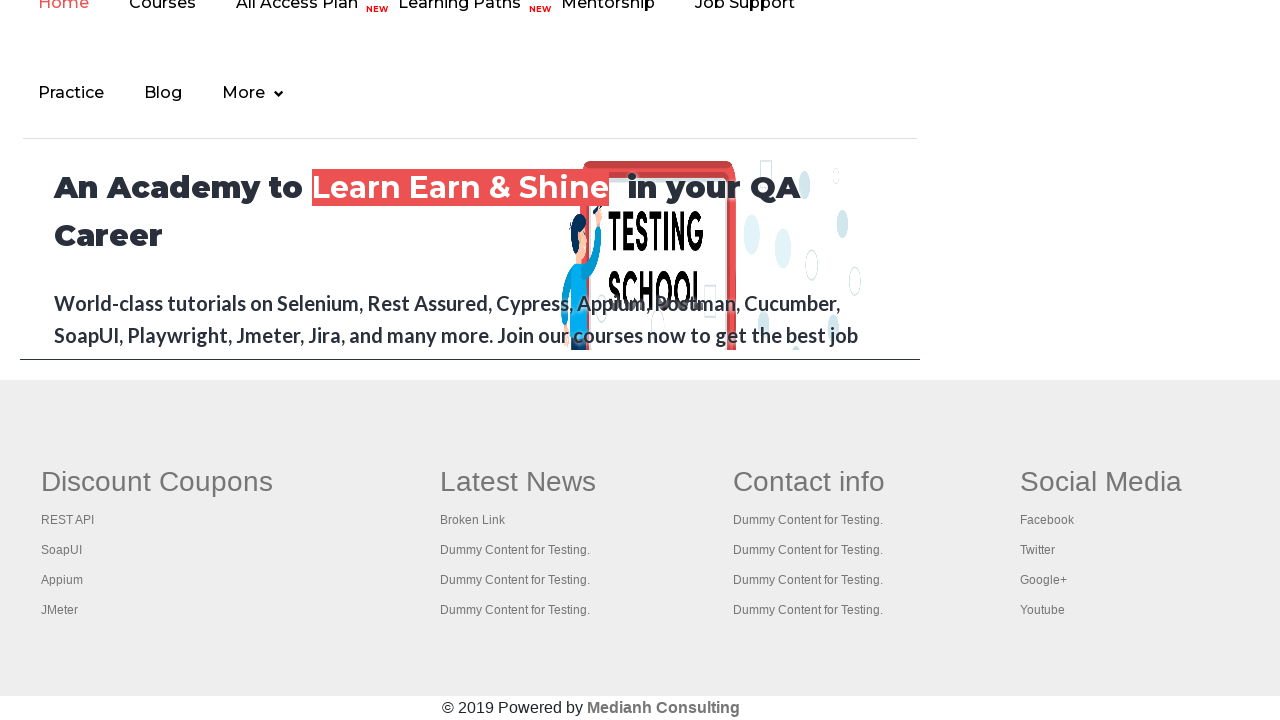